Tests iframe switching functionality by clicking a button inside an iframe, then switching back to the main page to interact with menu elements

Starting URL: https://www.w3schools.com/js/tryit.asp?filename=tryjs_myfirst

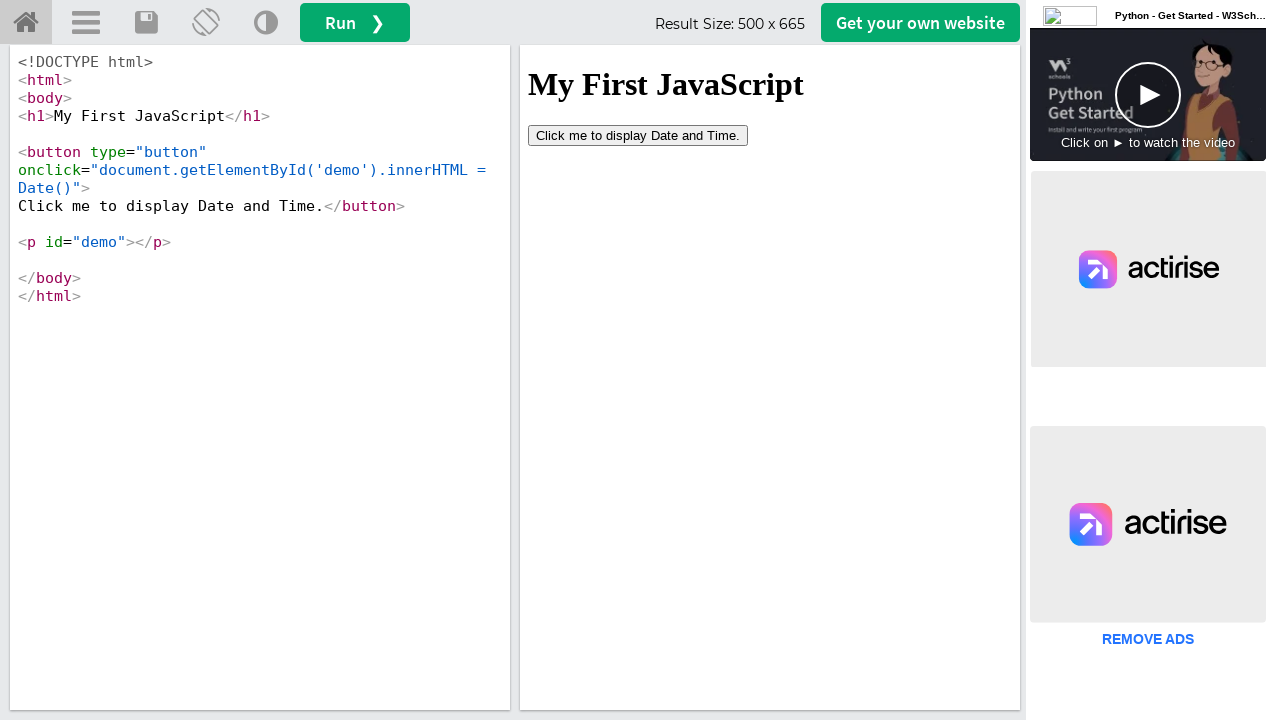

Located iframe with ID 'iframeResult'
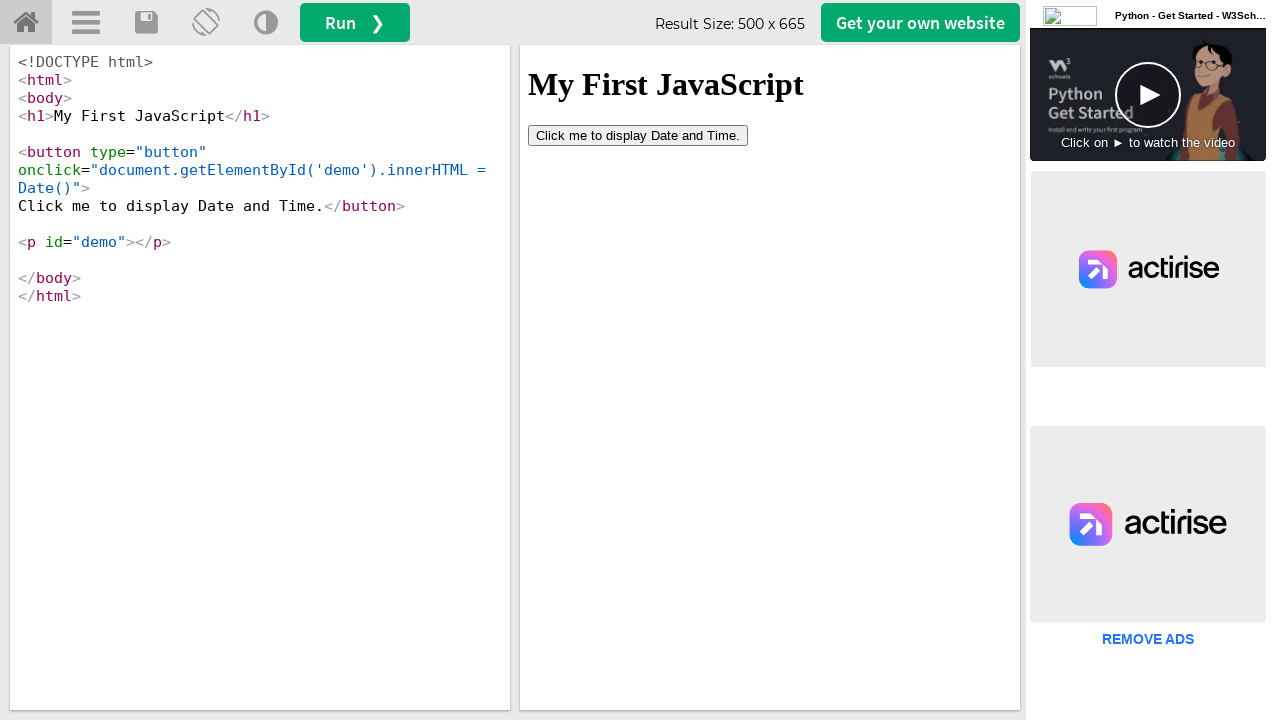

Clicked button inside the iframe at (638, 135) on iframe#iframeResult >> internal:control=enter-frame >> button[type='button']
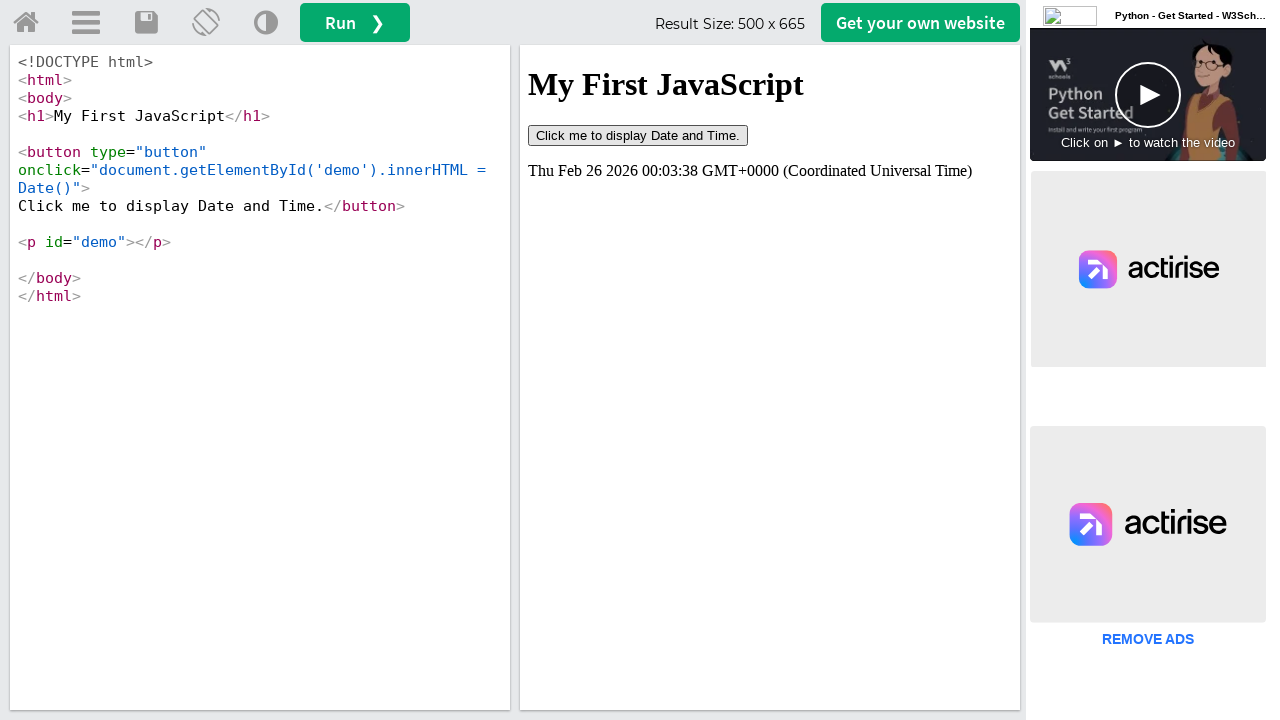

Clicked menu button on main page after switching back from iframe at (86, 23) on a#menuButton
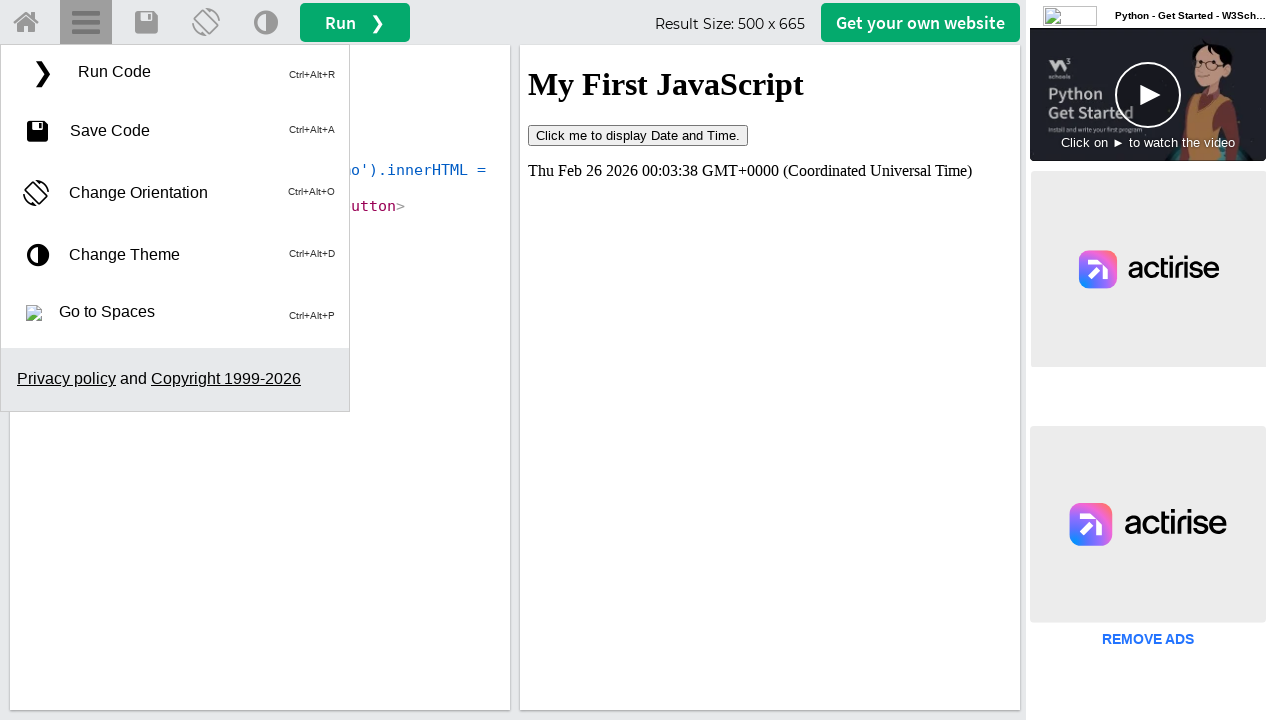

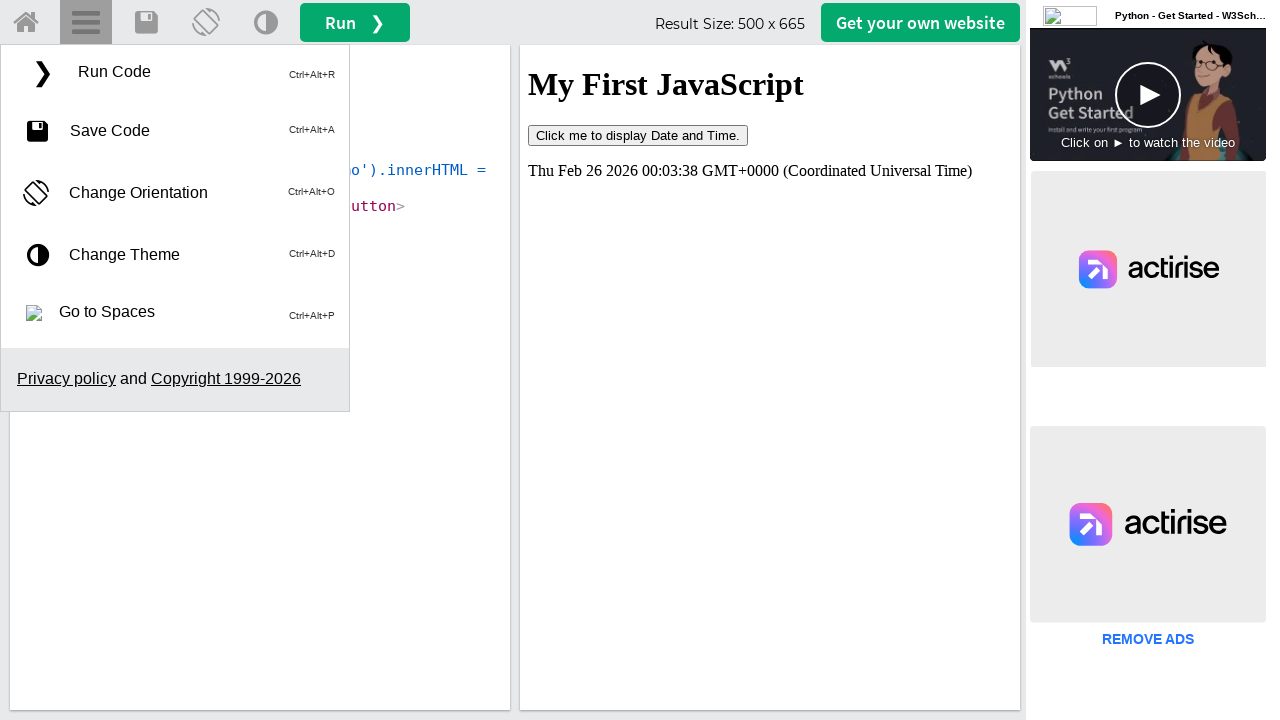